Fills out a practice registration form on DemoQA including personal details, date of birth selection via date picker, subject selection via autocomplete, hobby checkbox, and address fields.

Starting URL: https://demoqa.com/automation-practice-form

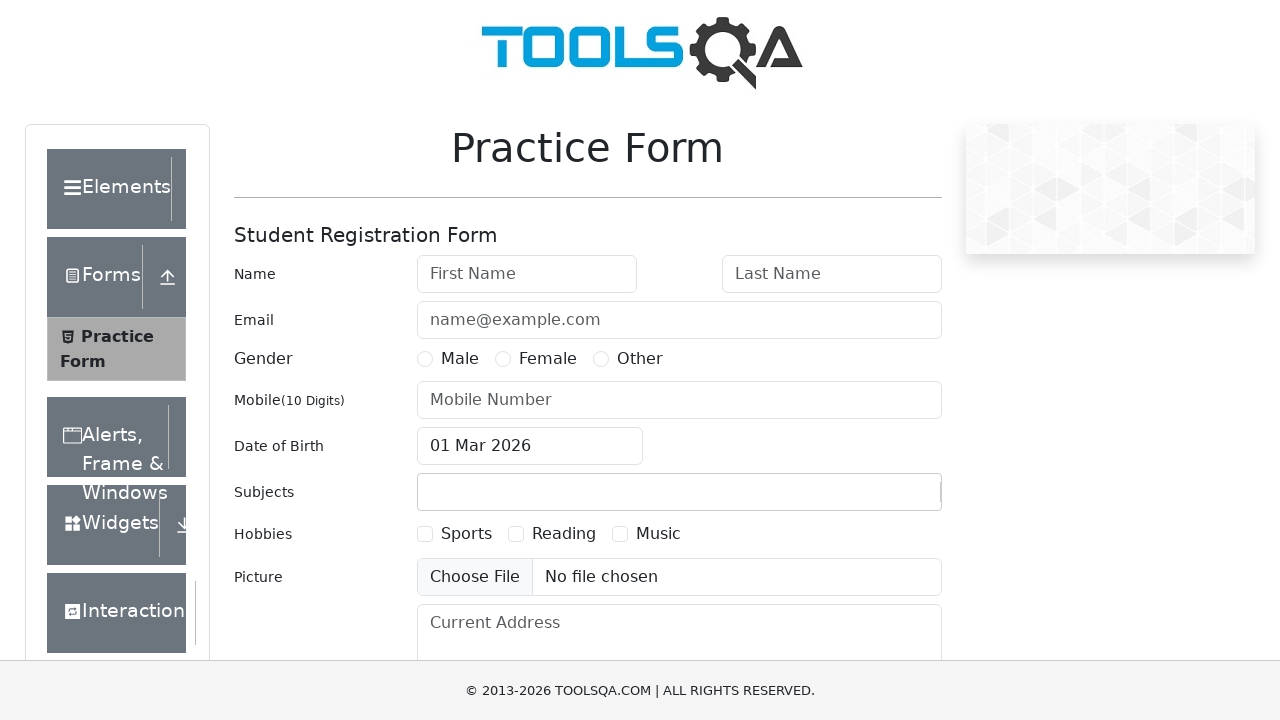

Scrolled to bottom of page
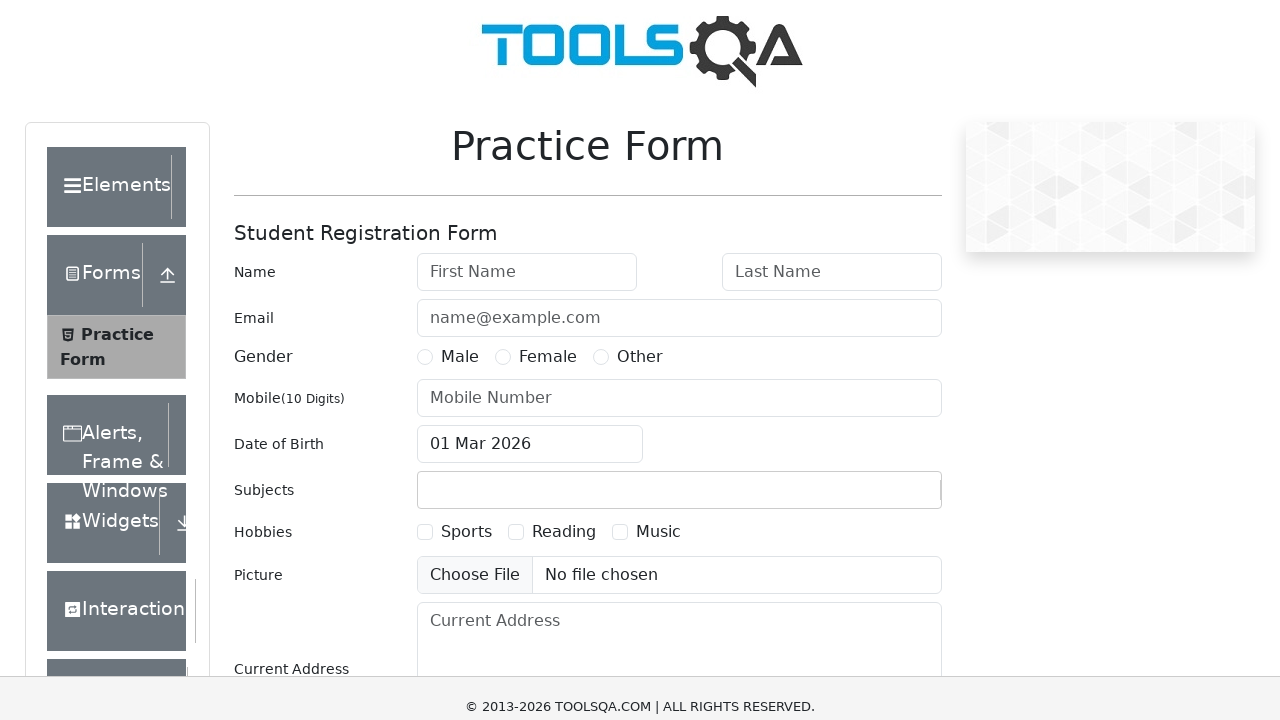

Filled first name field with 'John' on #firstName
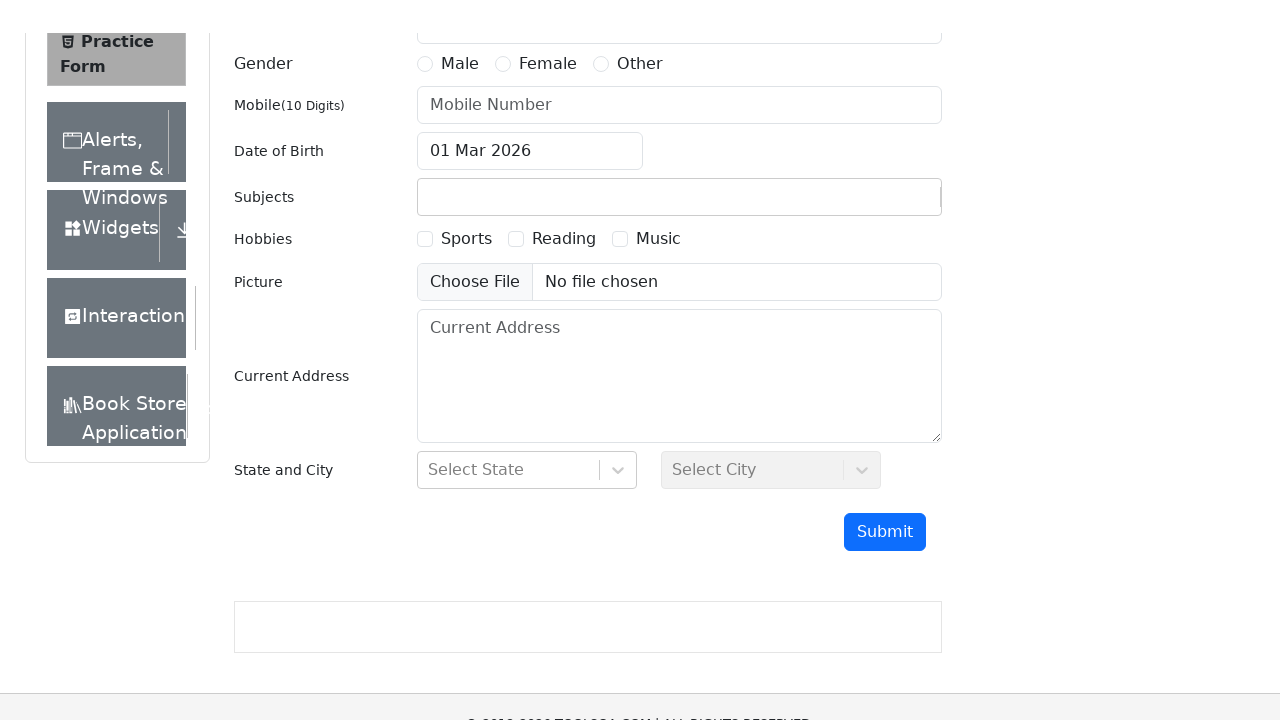

Filled last name field with 'Smith' on #lastName
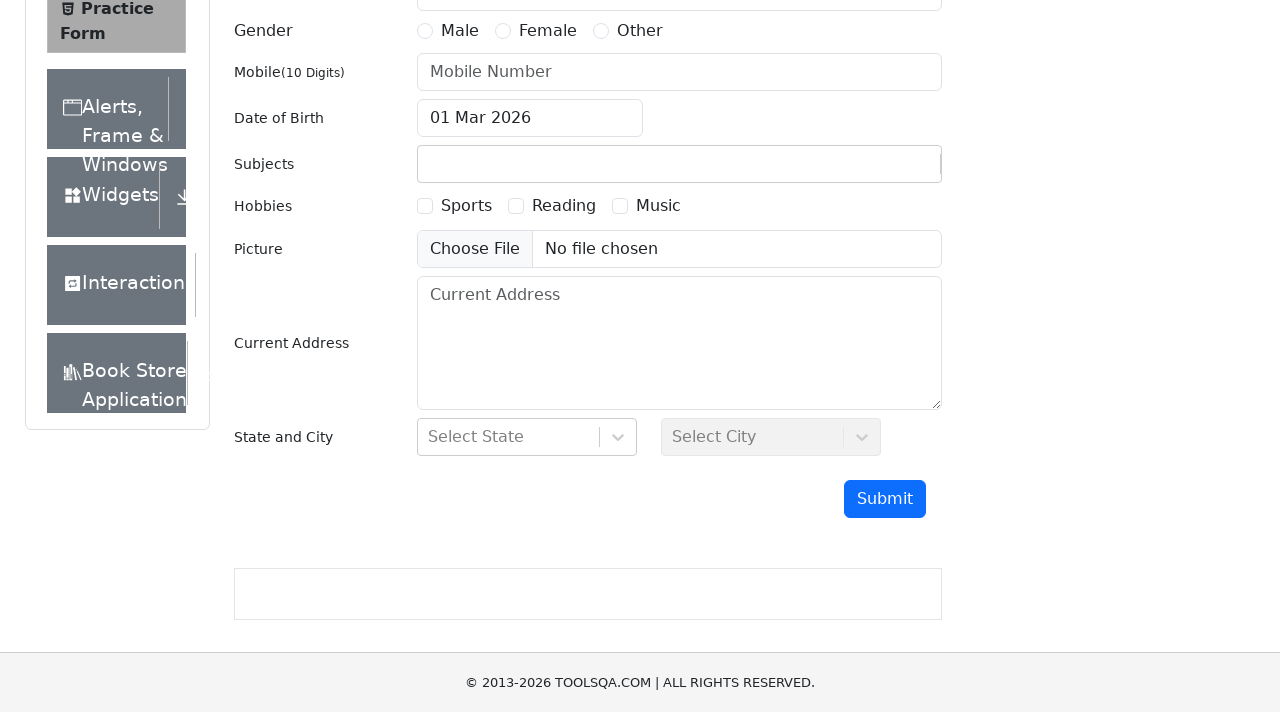

Filled email field with 'johnsmith@example.com' on #userEmail
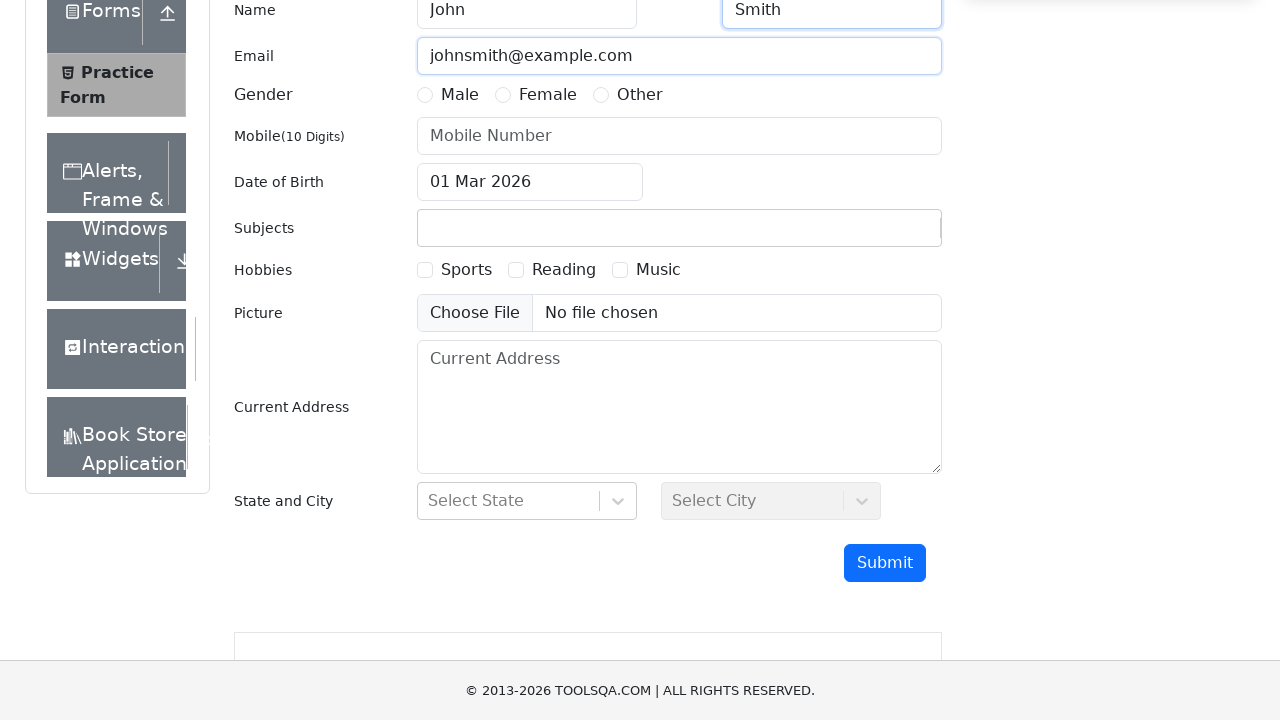

Selected Male gender radio button at (460, 95) on label[for='gender-radio-1']
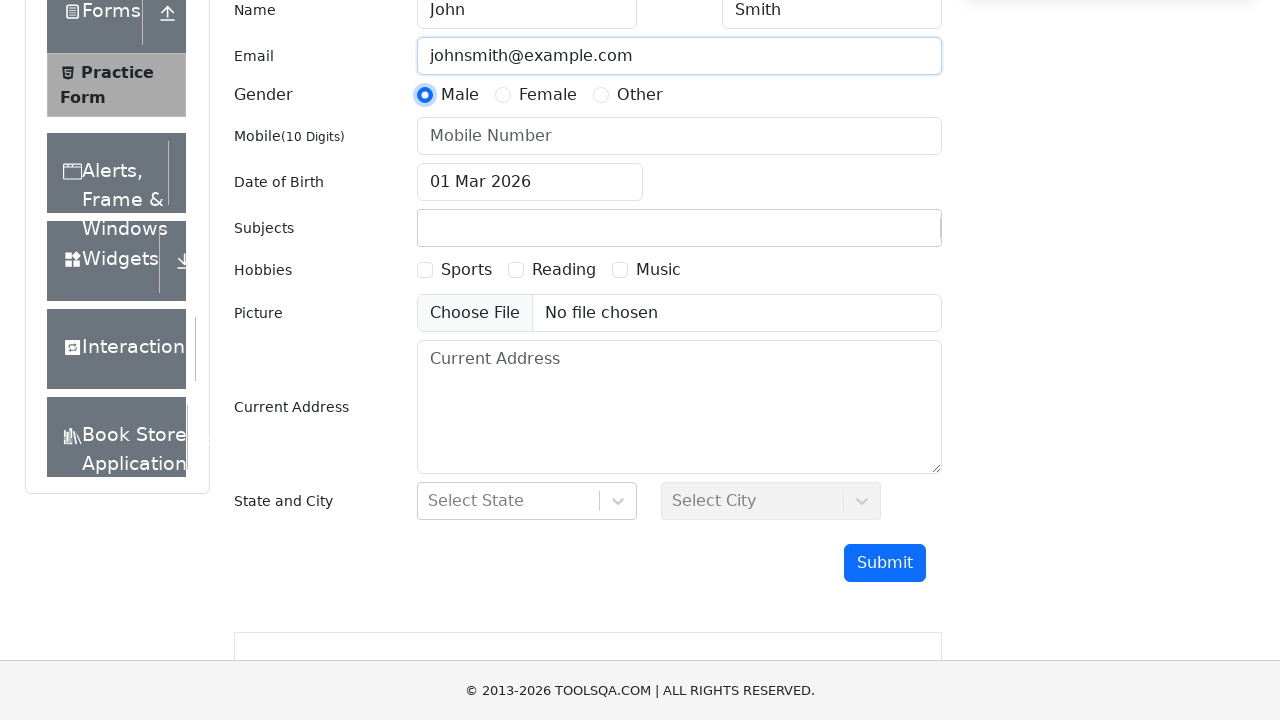

Filled phone number field with '8745963210' on #userNumber
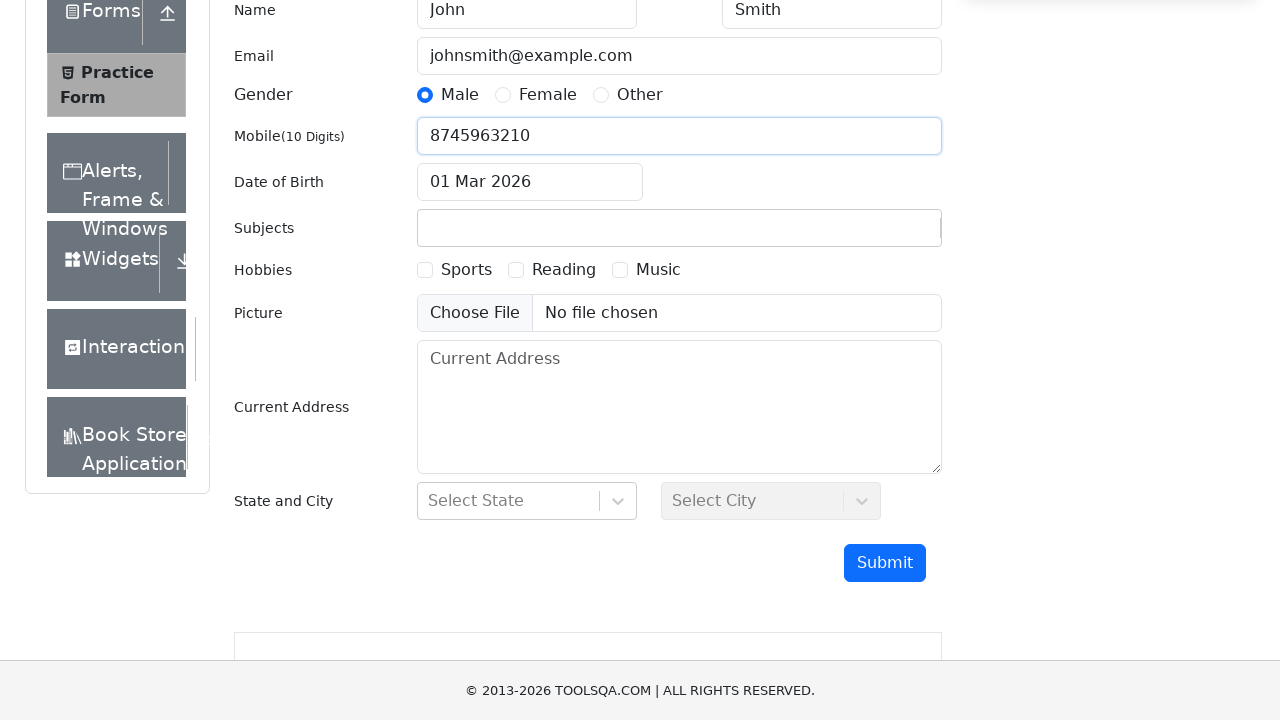

Opened date picker at (530, 182) on #dateOfBirthInput
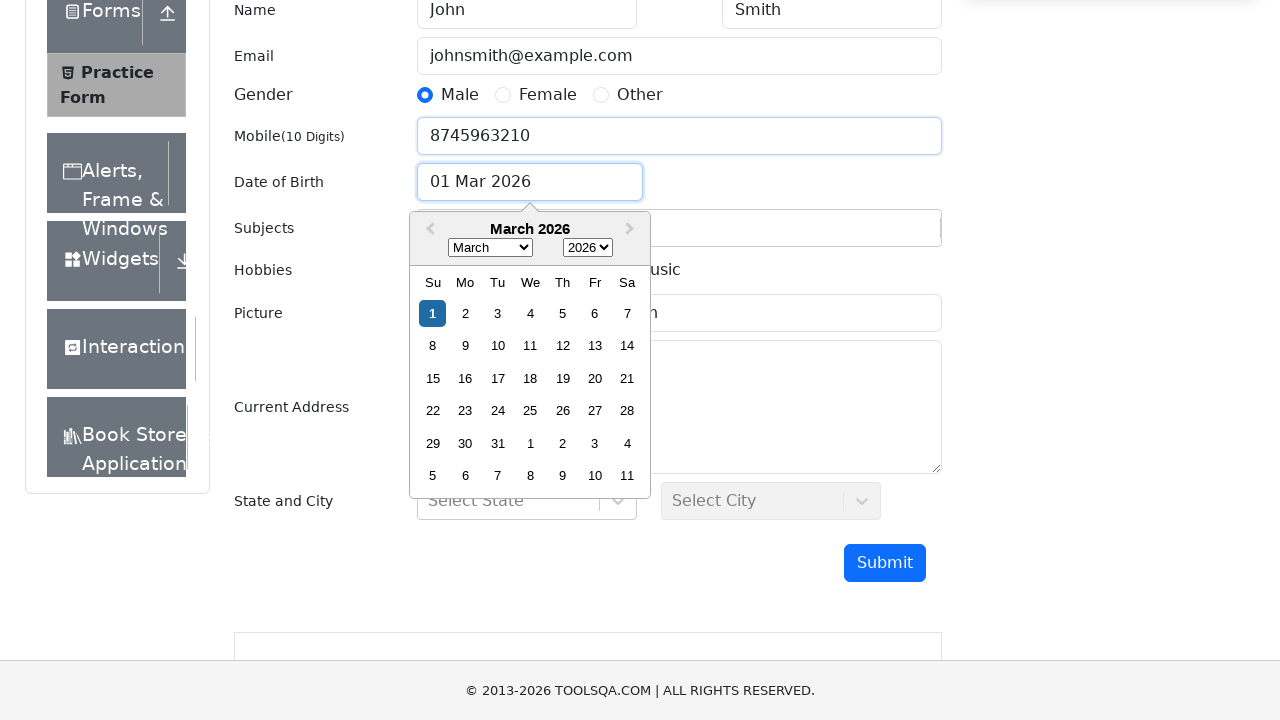

Selected June from month dropdown on .react-datepicker__month-select
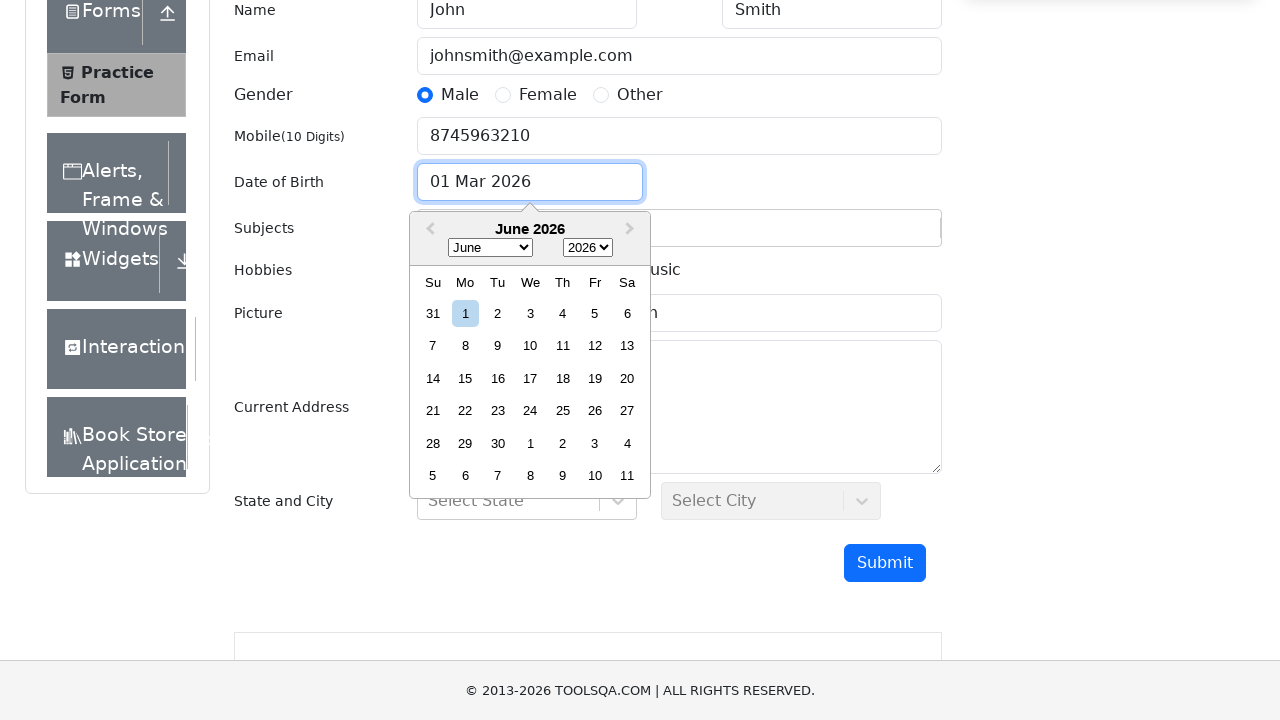

Selected 2005 from year dropdown on .react-datepicker__year-select
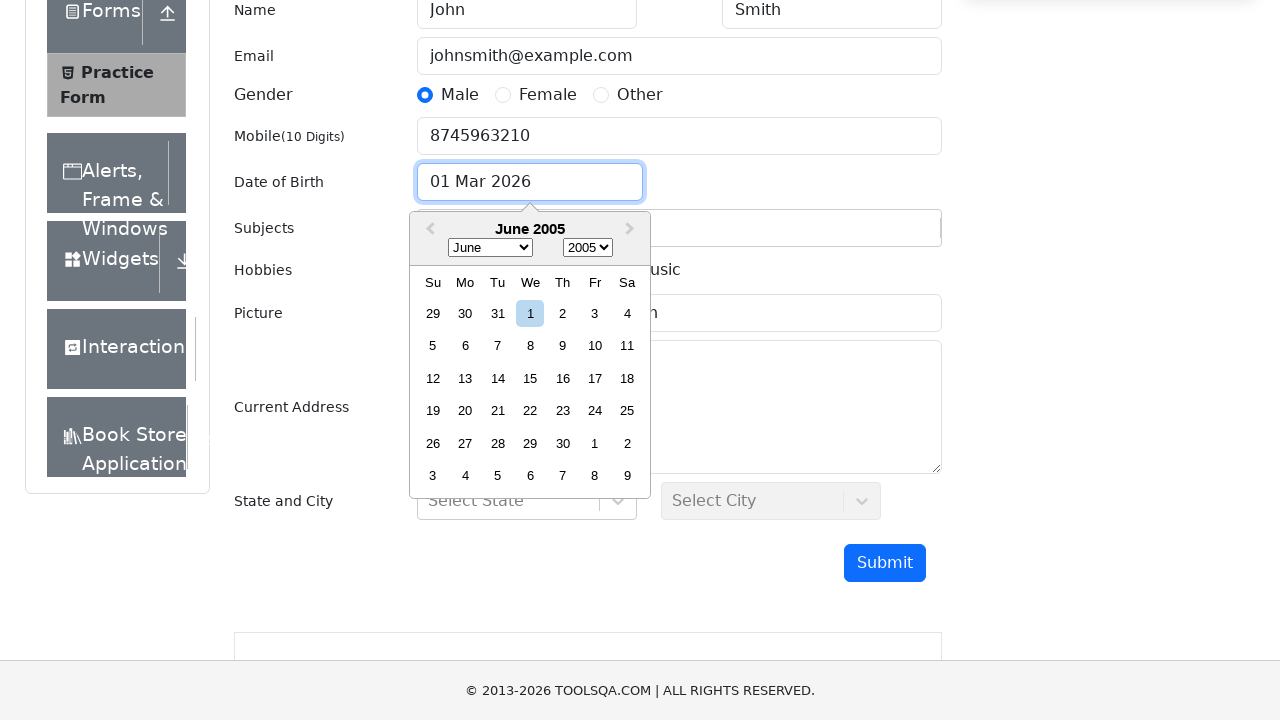

Selected 29th from date picker at (530, 443) on xpath=//div[contains(@class, 'react-datepicker__day') and text()='29' and contai
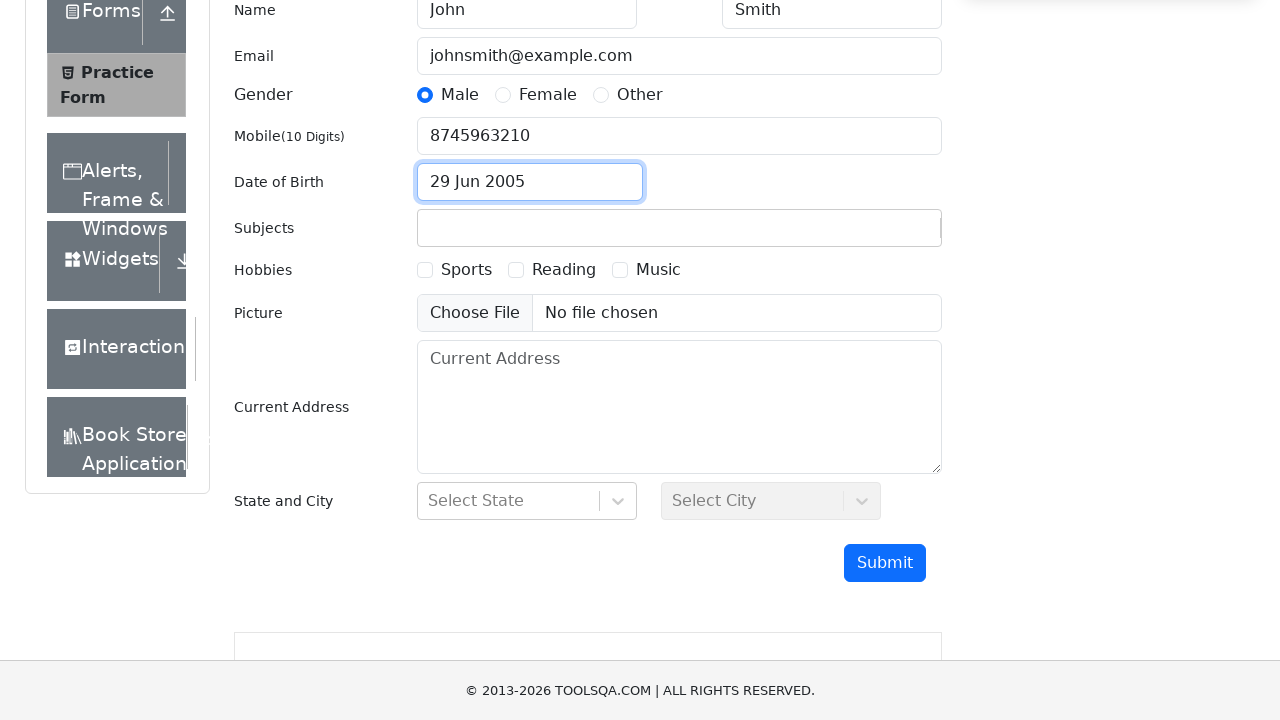

Clicked on subjects container at (679, 228) on #subjectsContainer
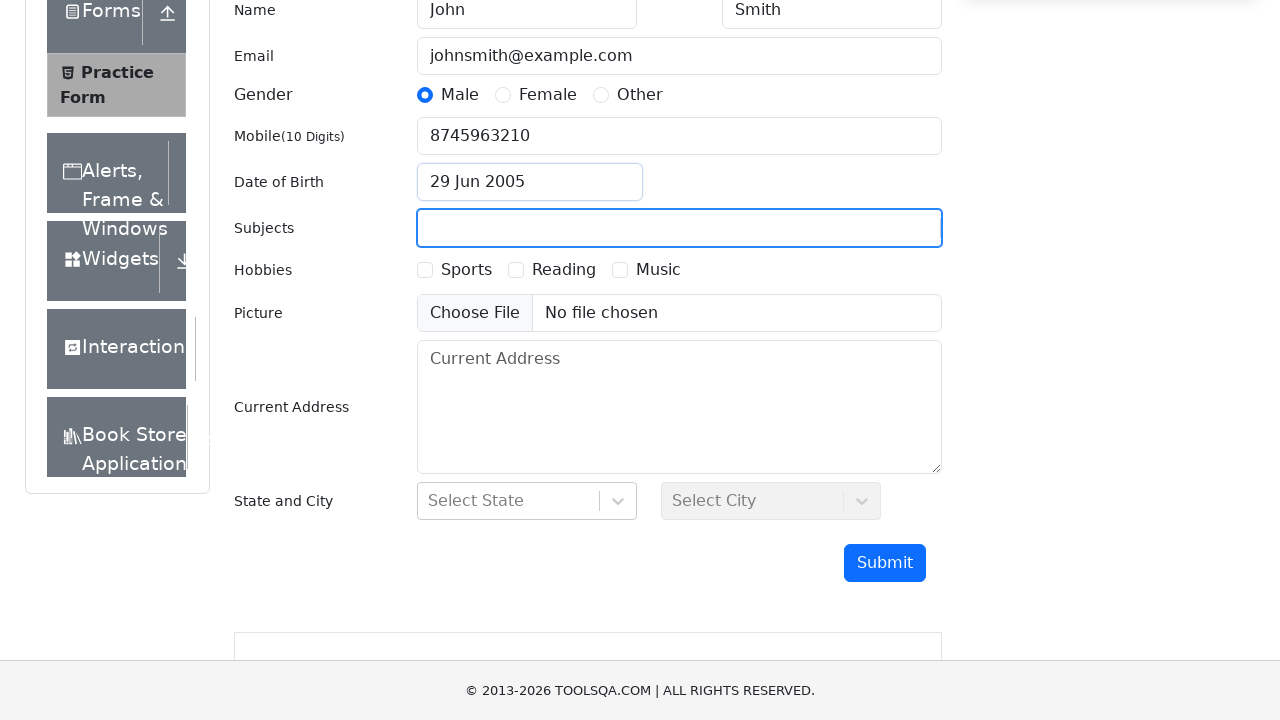

Typed 'Maths' in subjects field
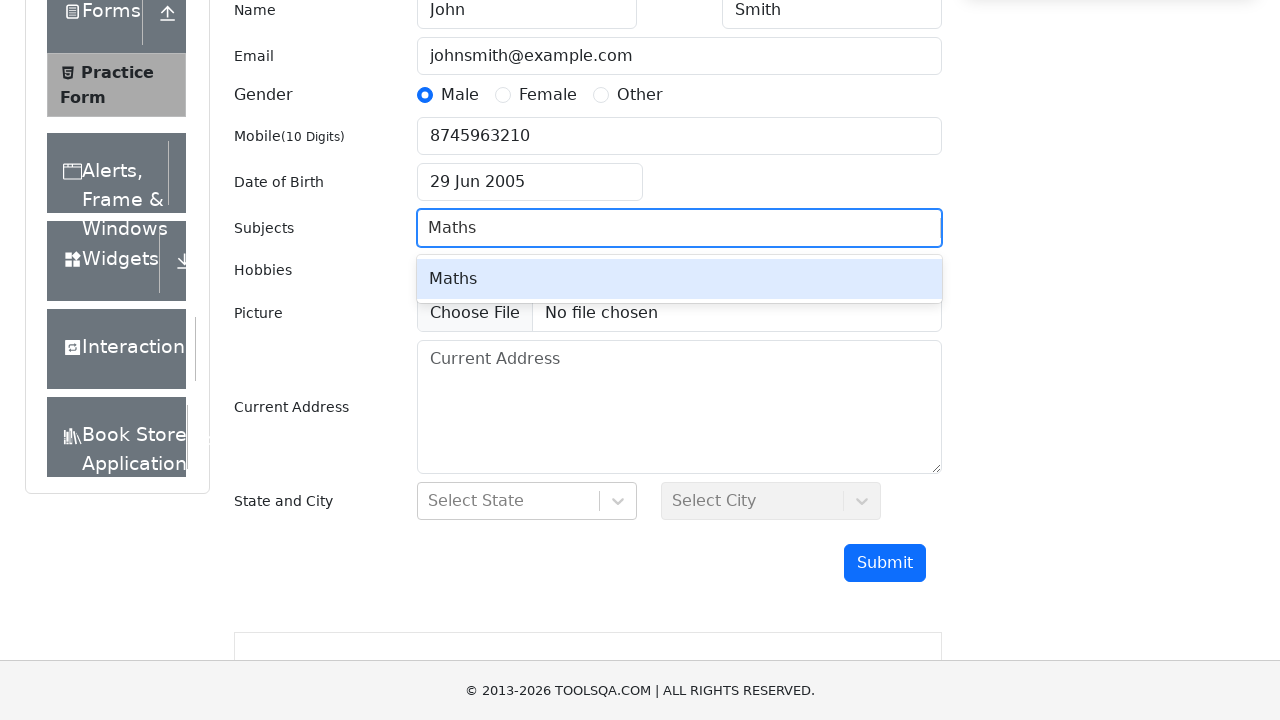

Pressed ArrowDown to navigate subject suggestions
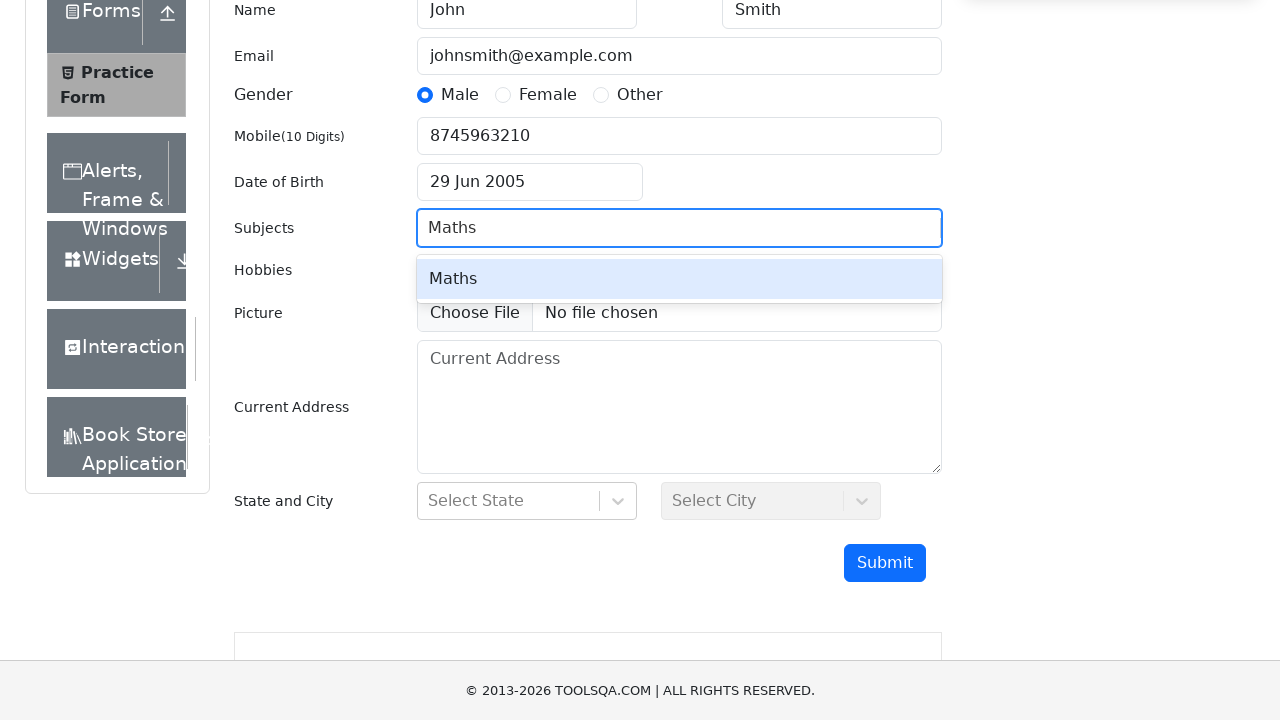

Pressed Enter to select Maths subject
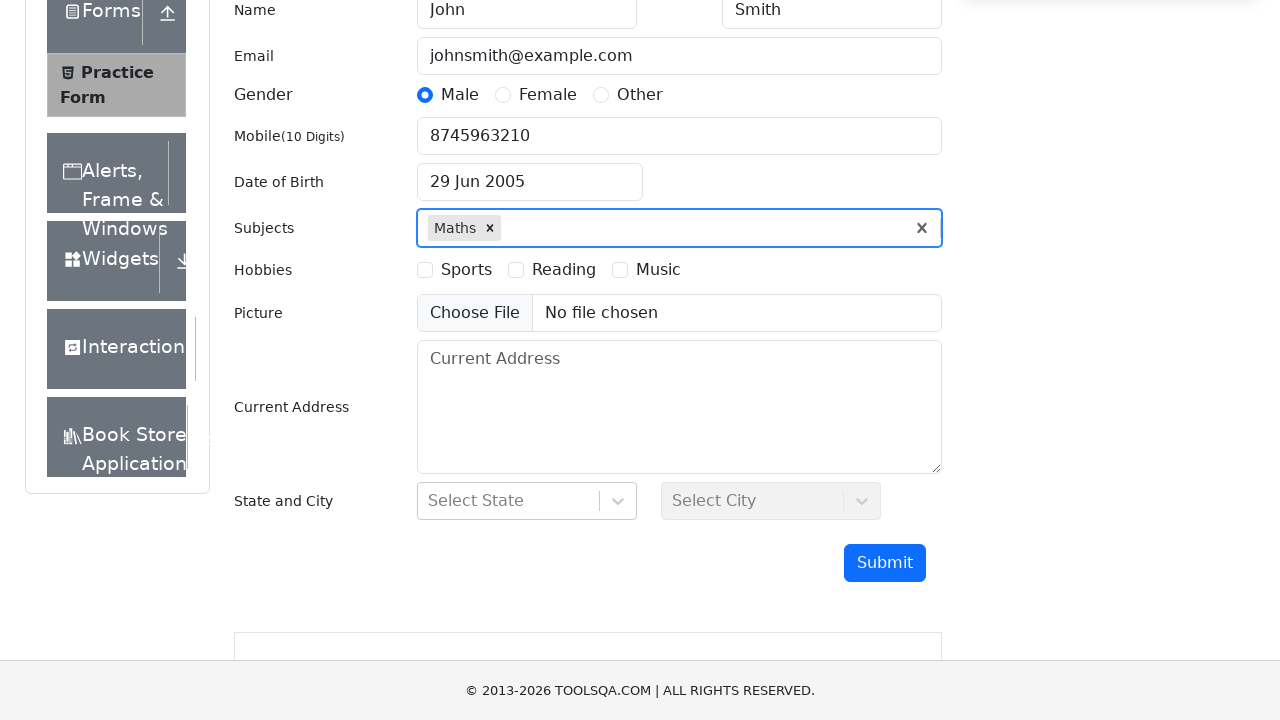

Typed 'Chemistry' in subjects field
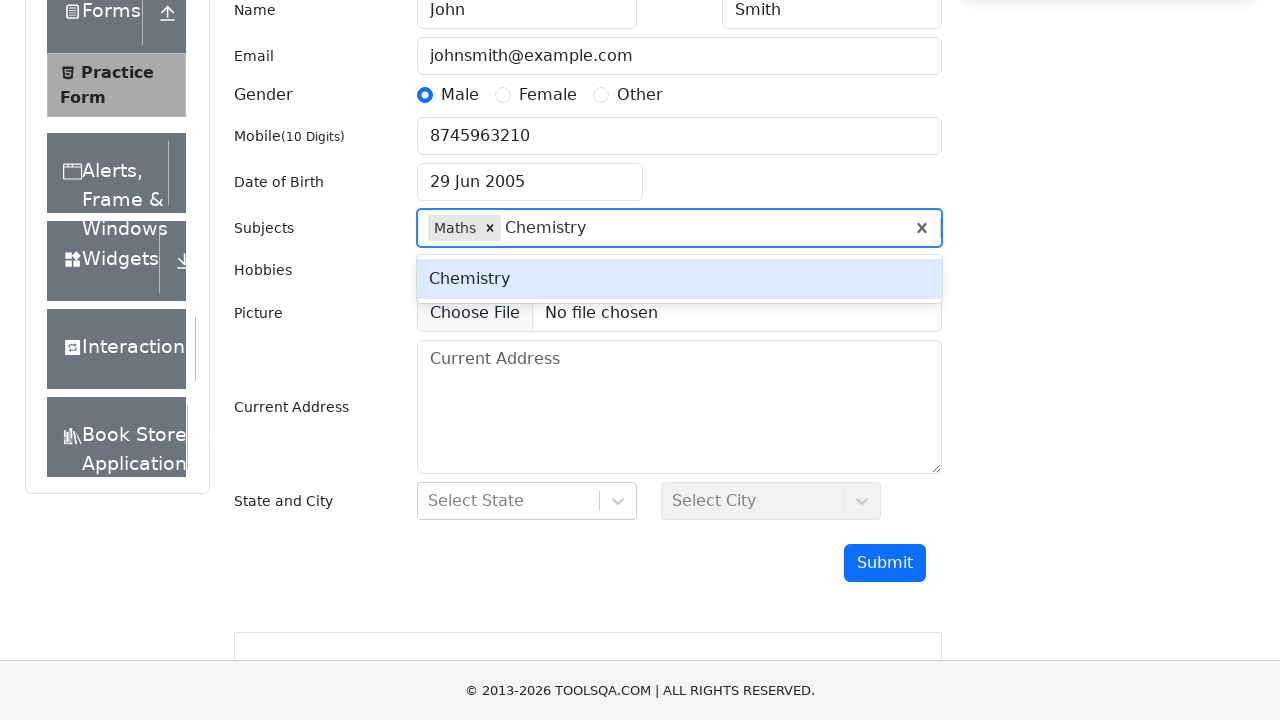

Pressed ArrowDown to navigate subject suggestions
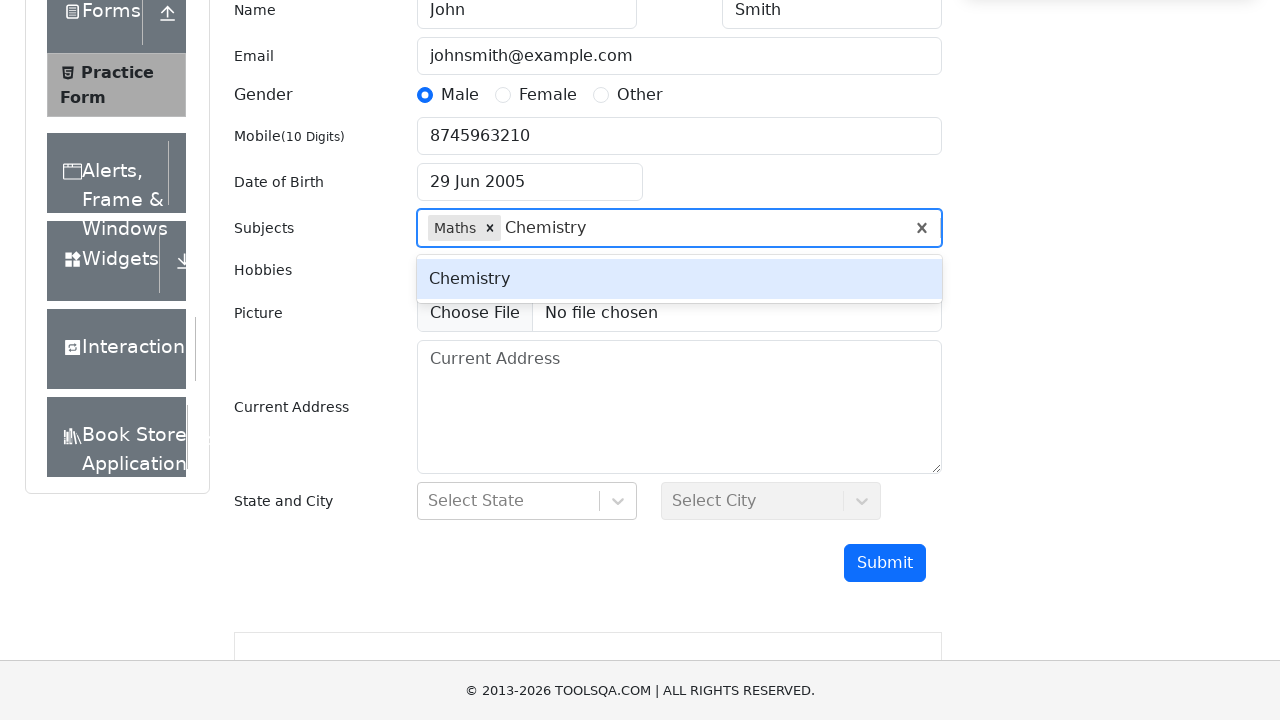

Pressed Enter to select Chemistry subject
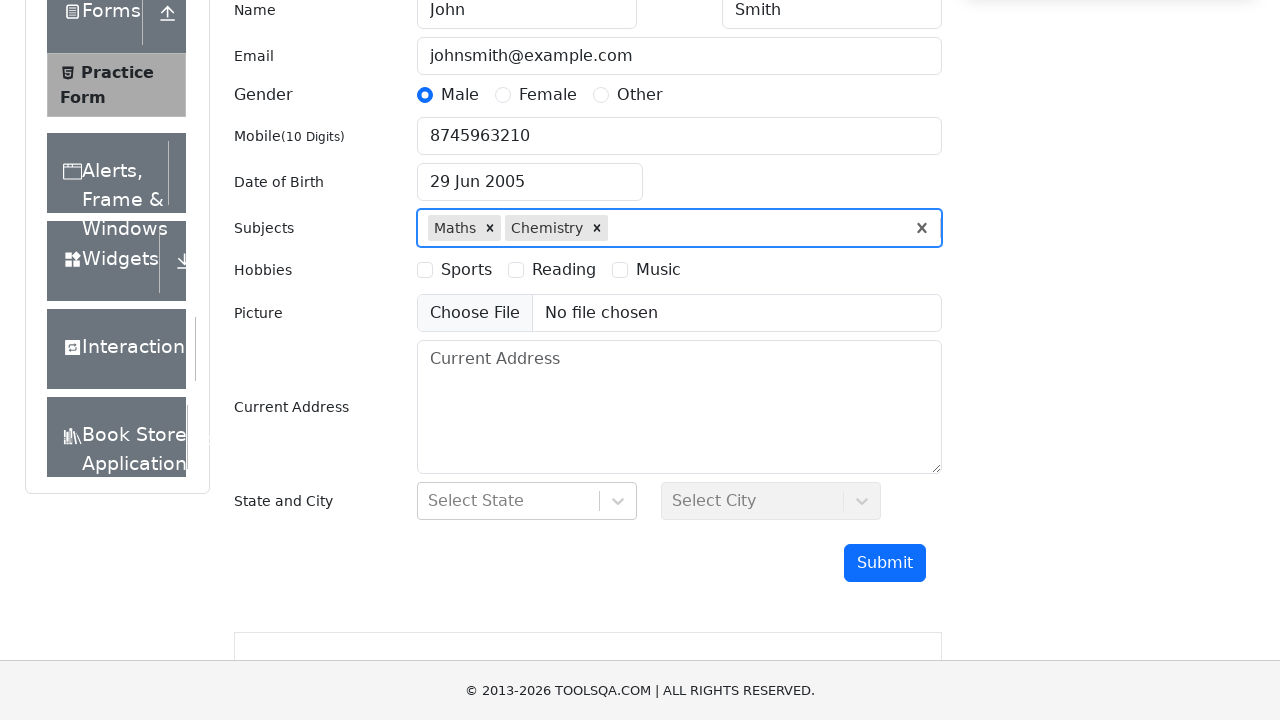

Selected Sports hobby checkbox at (466, 270) on label[for='hobbies-checkbox-1']
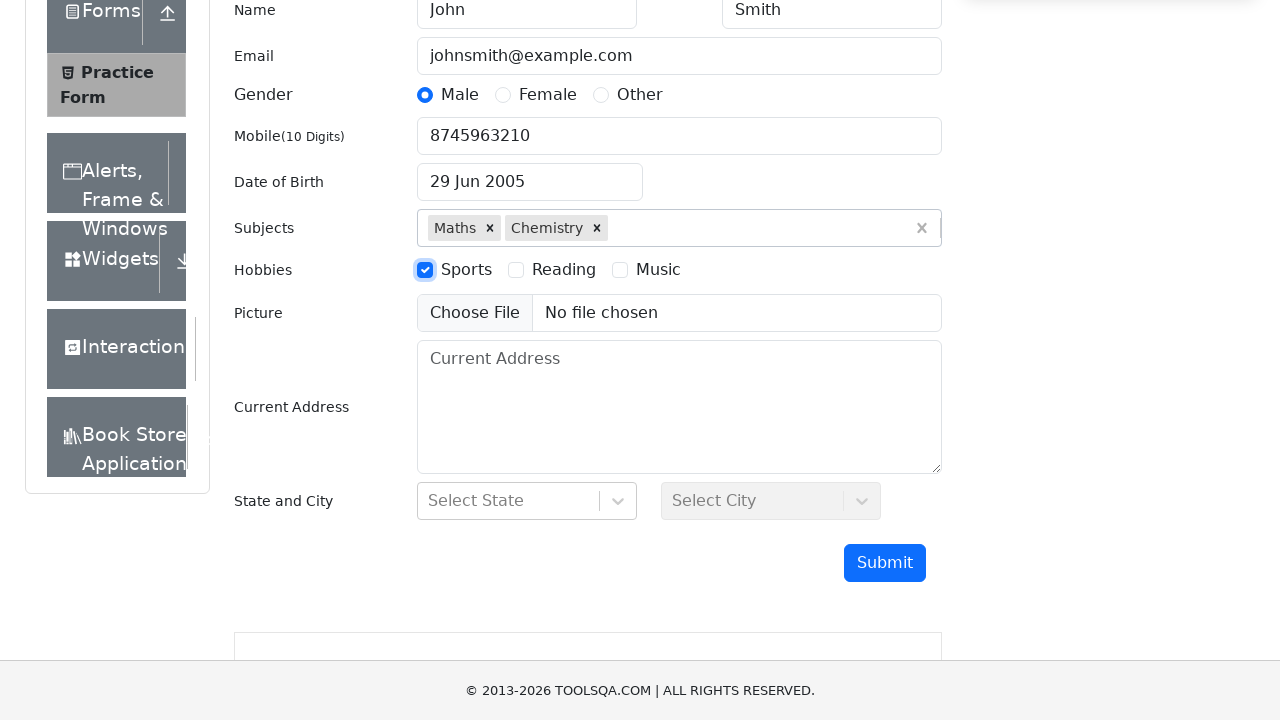

Filled current address field with '123 Main Street, Mumbai, Maharashtra' on #currentAddress
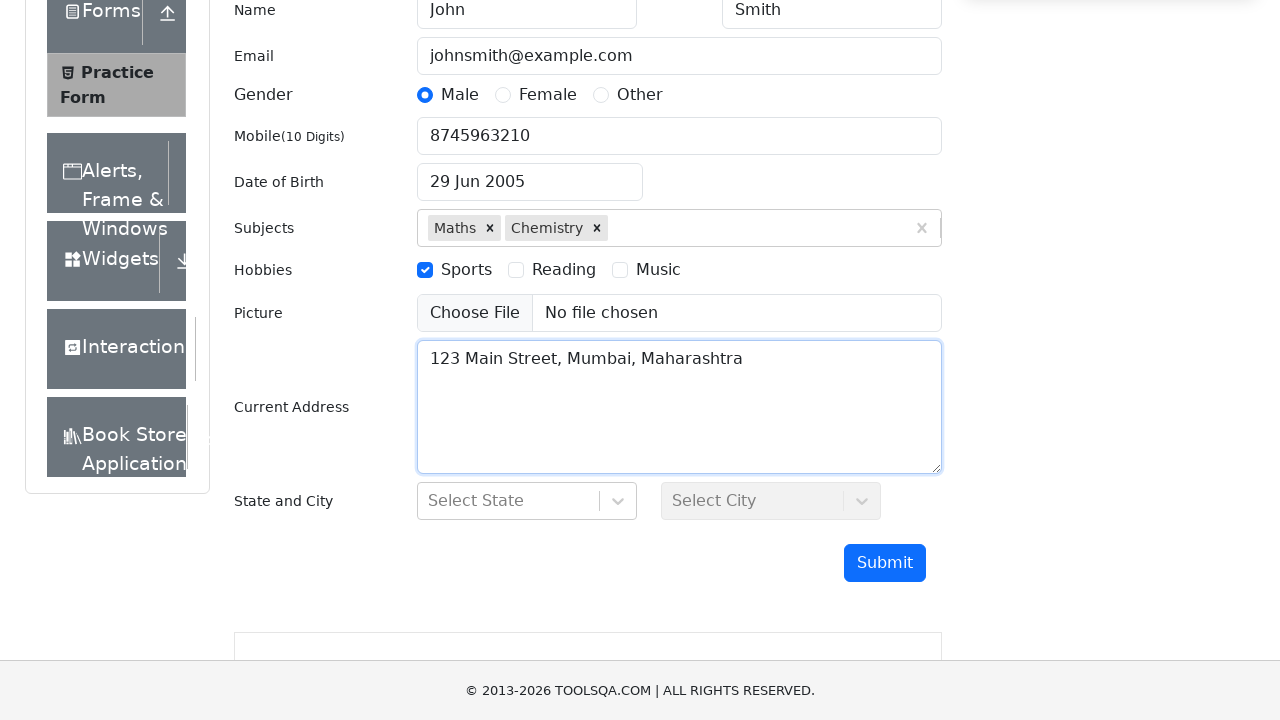

Waited 1000ms for form to be filled
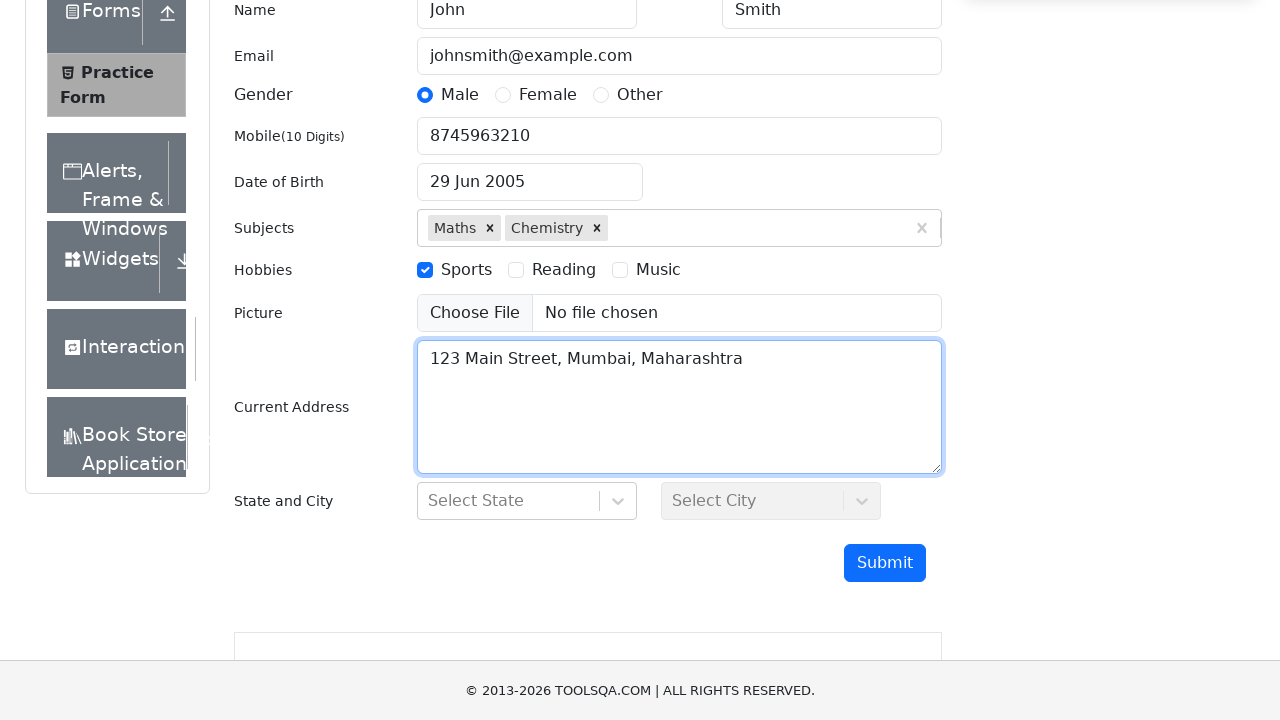

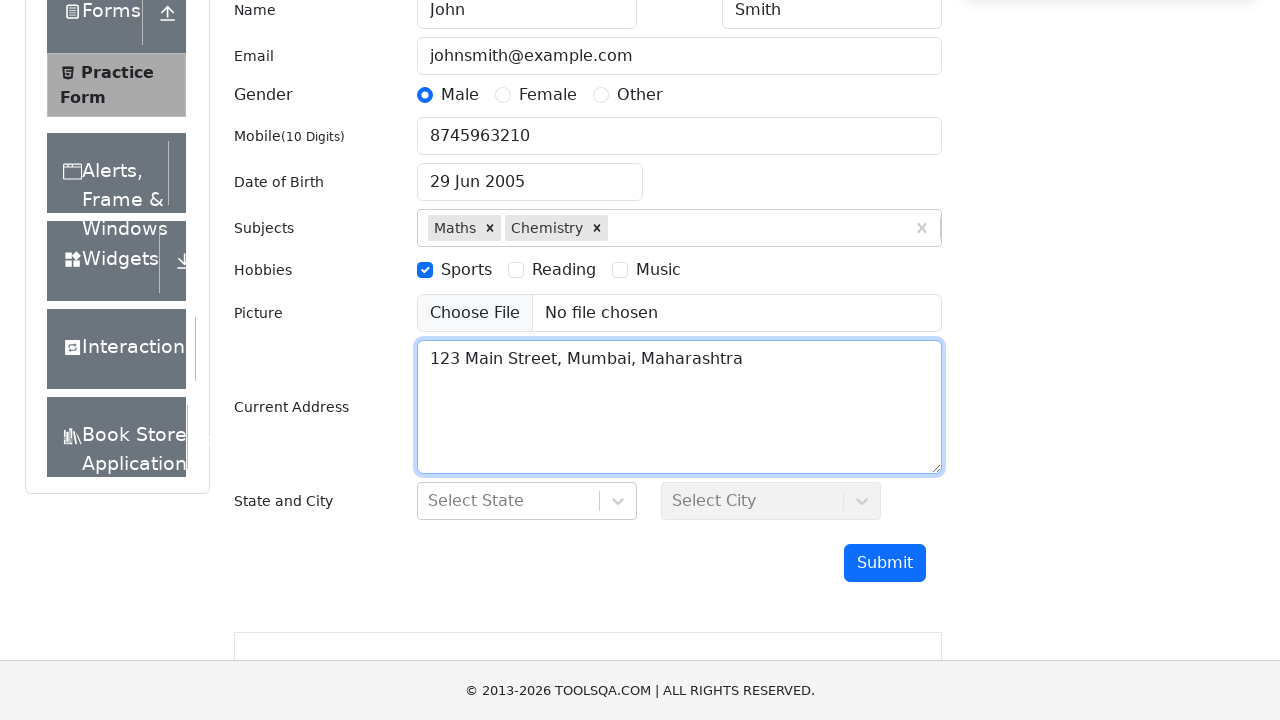